Tests drag and drop functionality on jQuery UI demo page by dragging an element into a droppable area within an iframe

Starting URL: https://jqueryui.com/droppable/

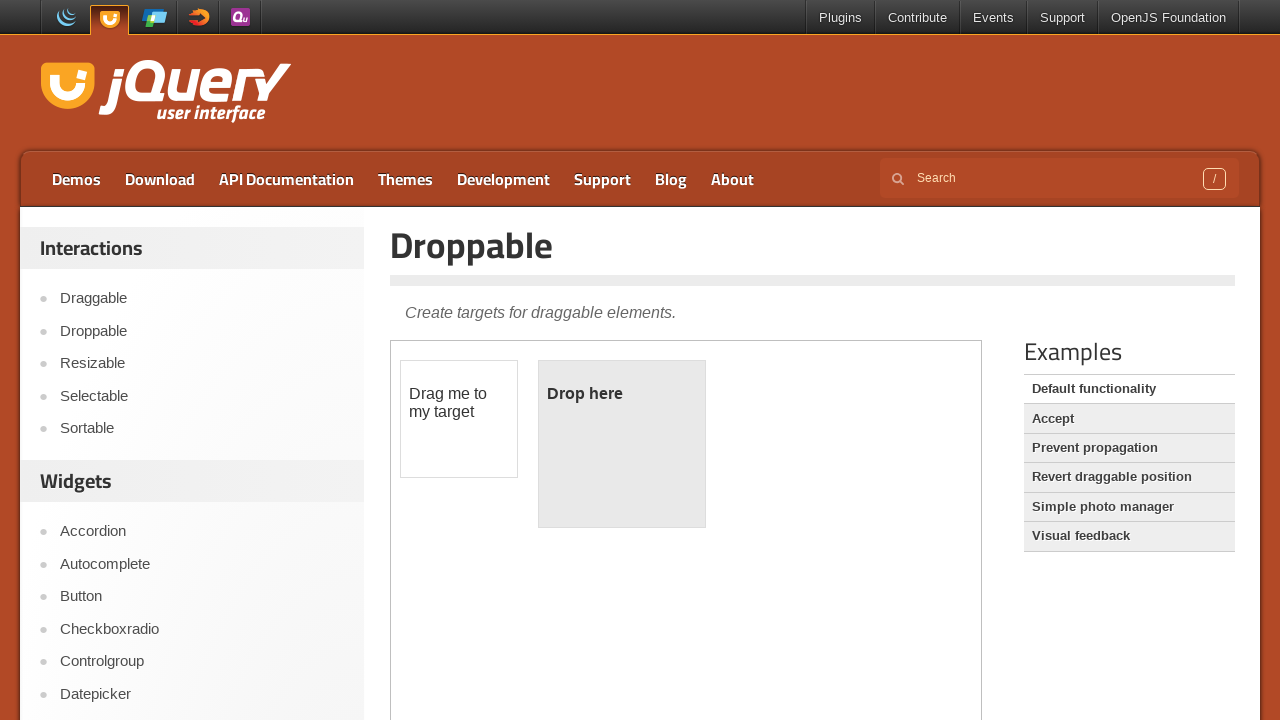

Located the demo-frame iframe
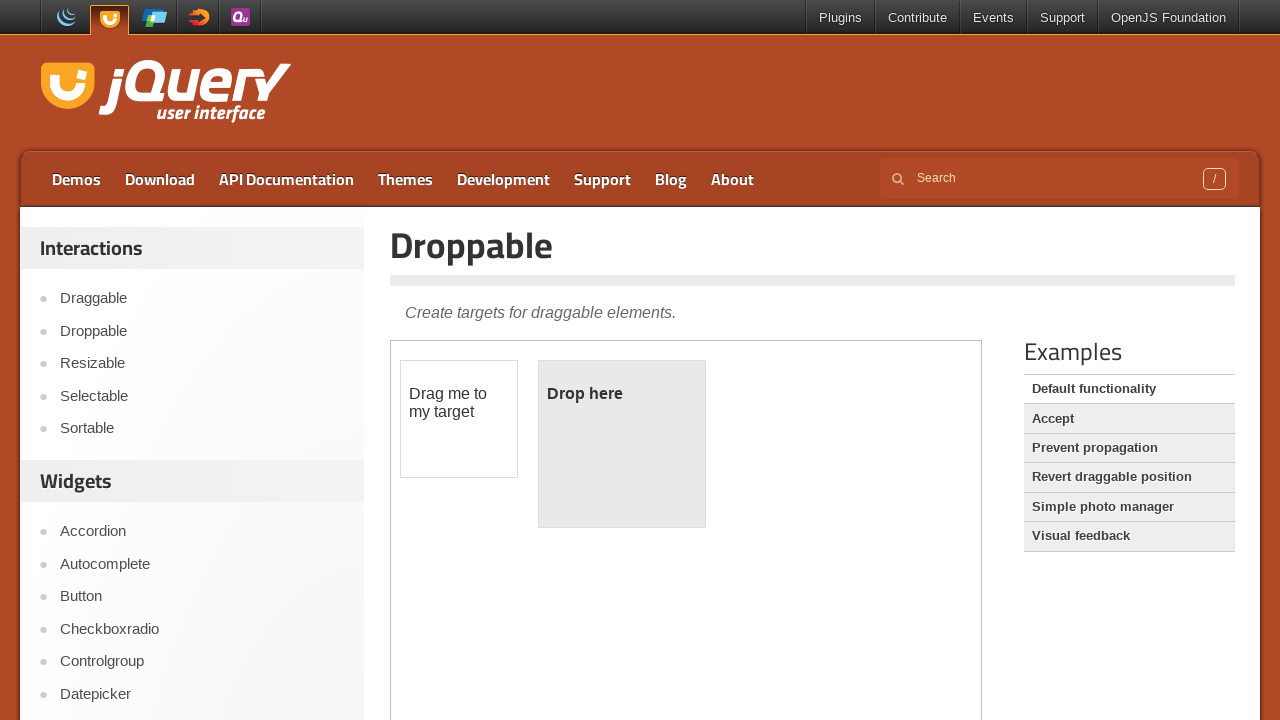

Located draggable element with id 'draggable' in iframe
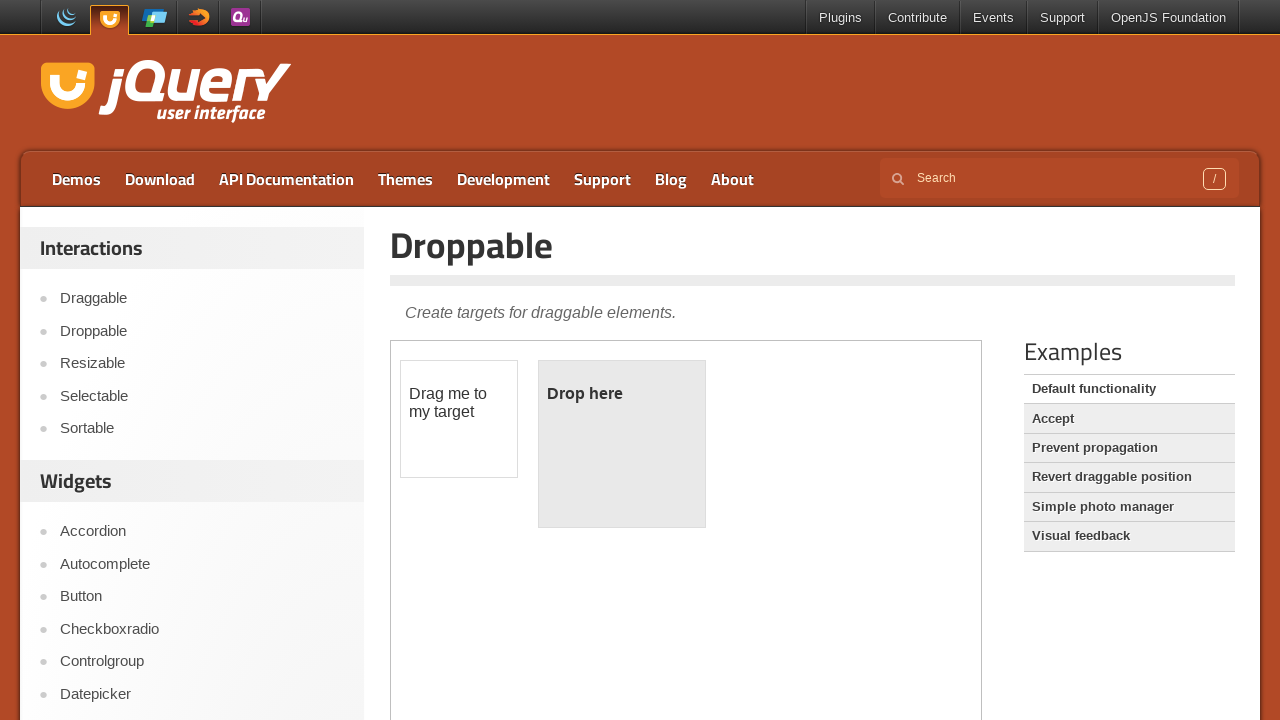

Located droppable element with id 'droppable' in iframe
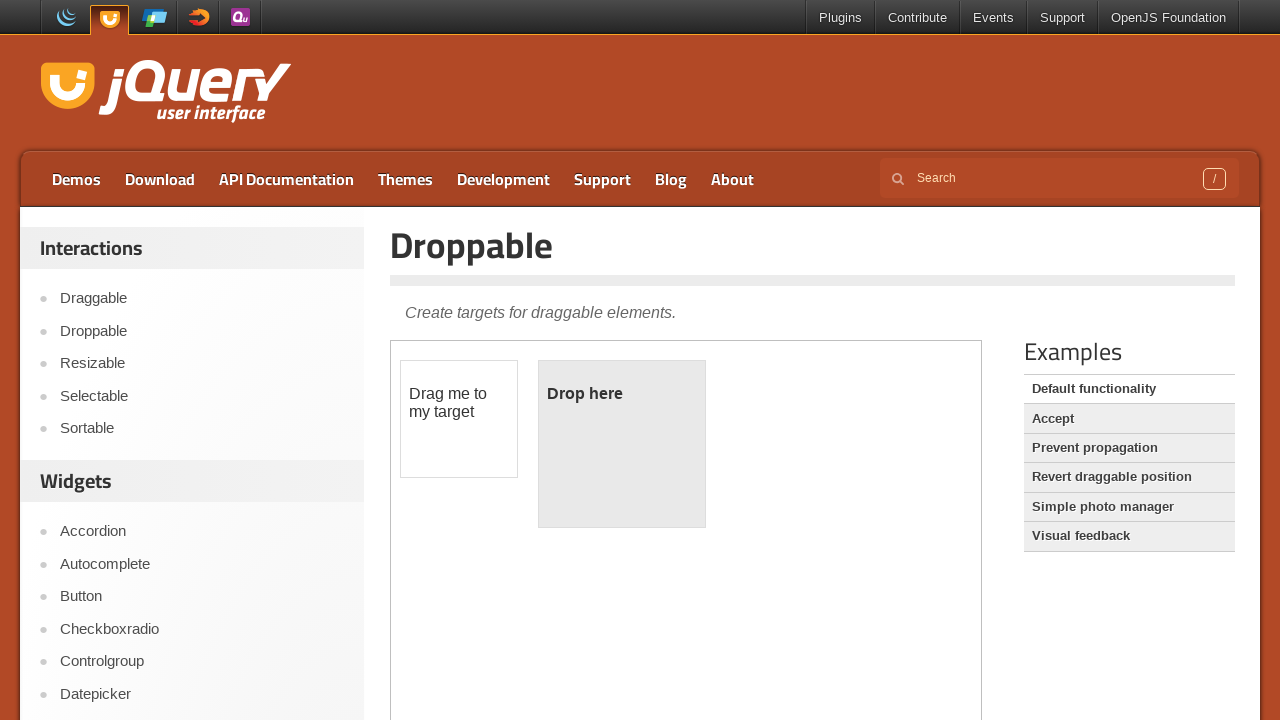

Dragged draggable element into droppable area at (622, 444)
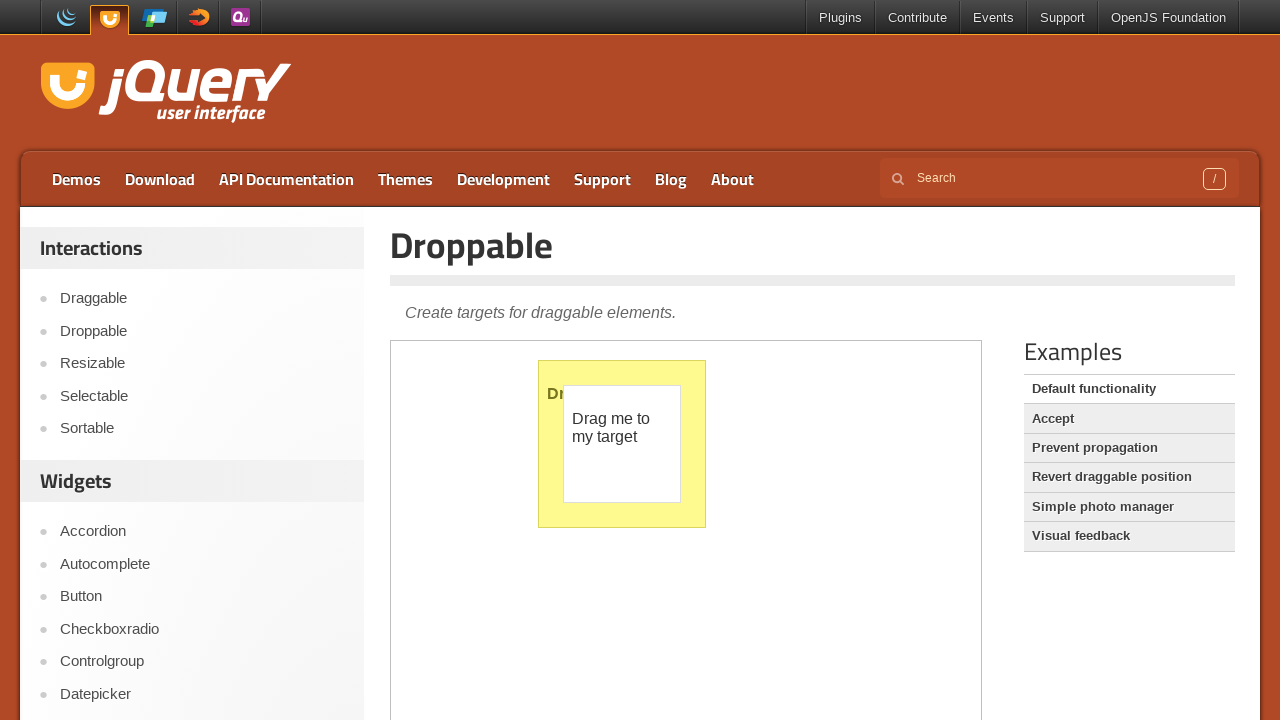

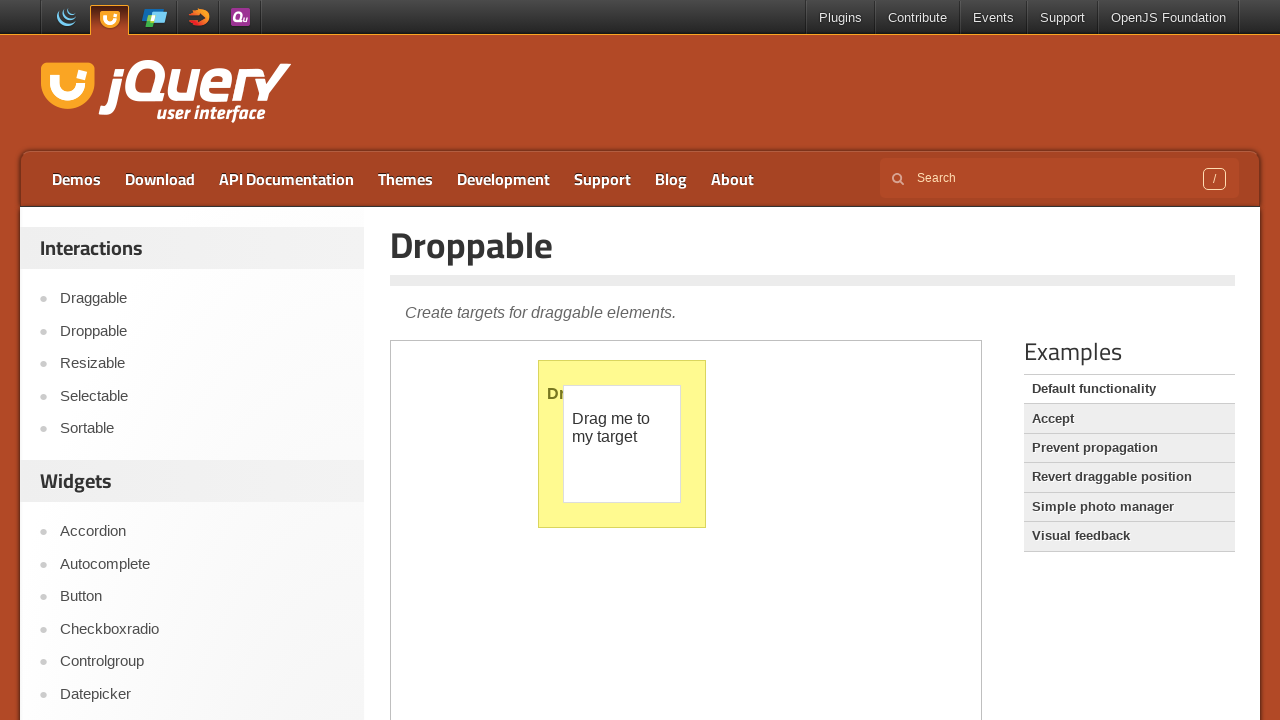